Navigates to the Bangladesh government portal homepage and maximizes the browser window to verify the page loads correctly.

Starting URL: https://bangladesh.gov.bd/index.php

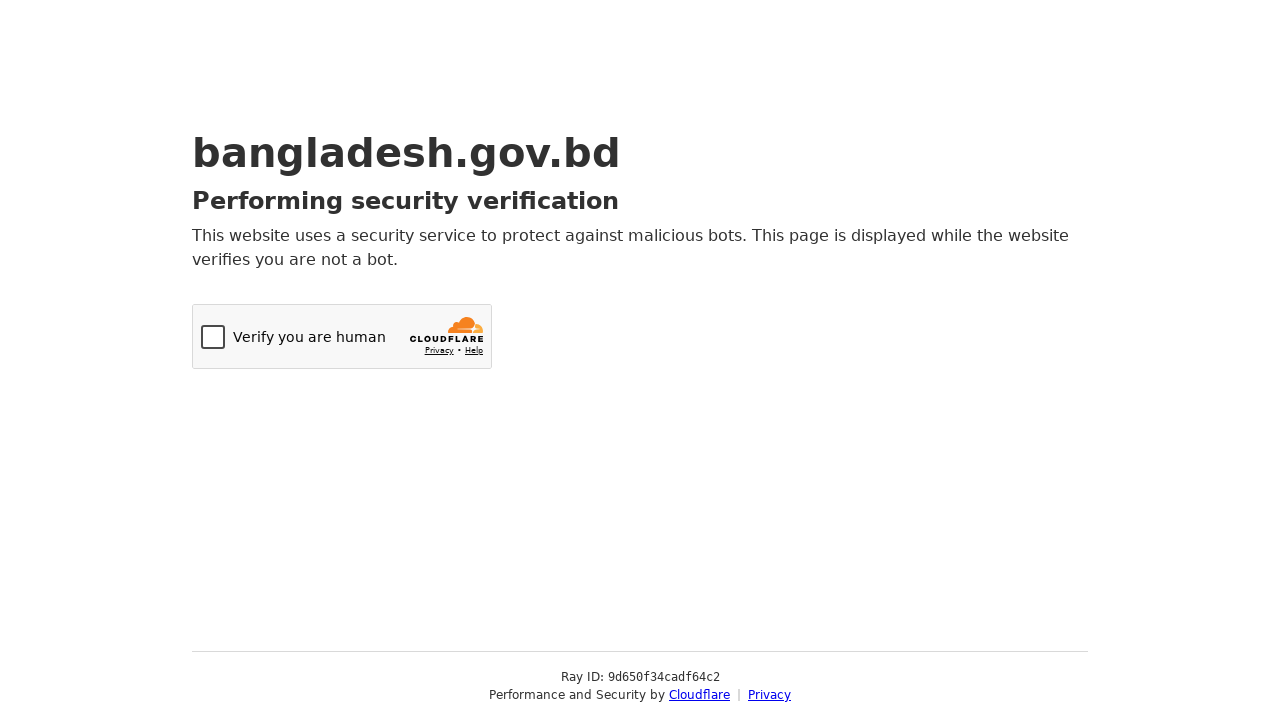

Navigated to Bangladesh government portal homepage
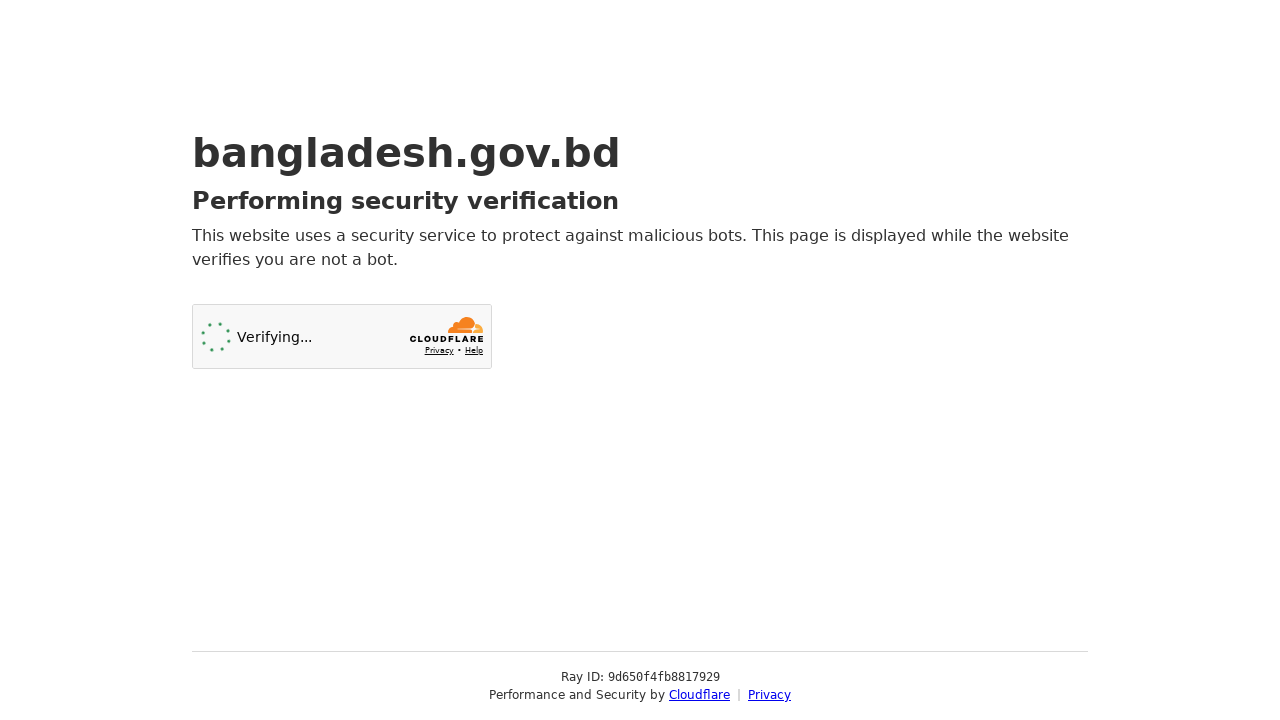

Maximized browser window to 1920x1080
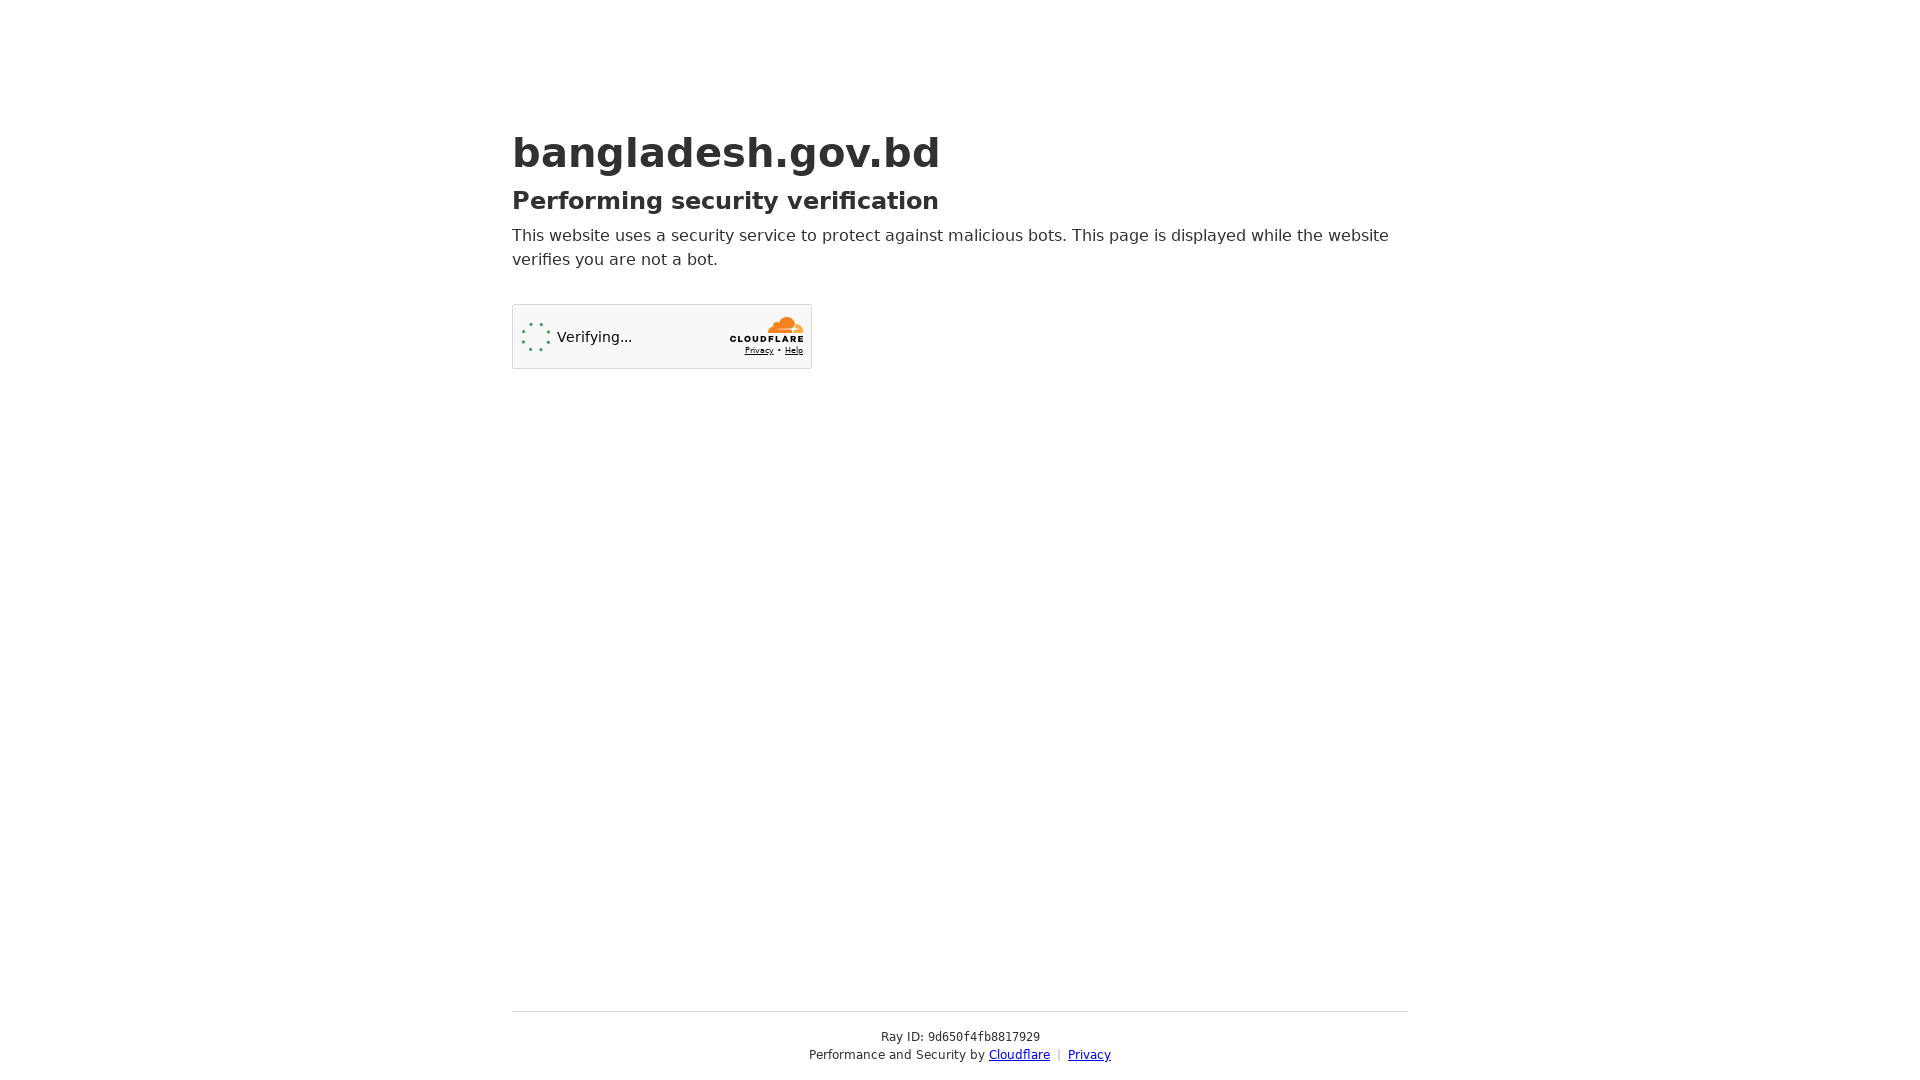

Page fully loaded and network idle
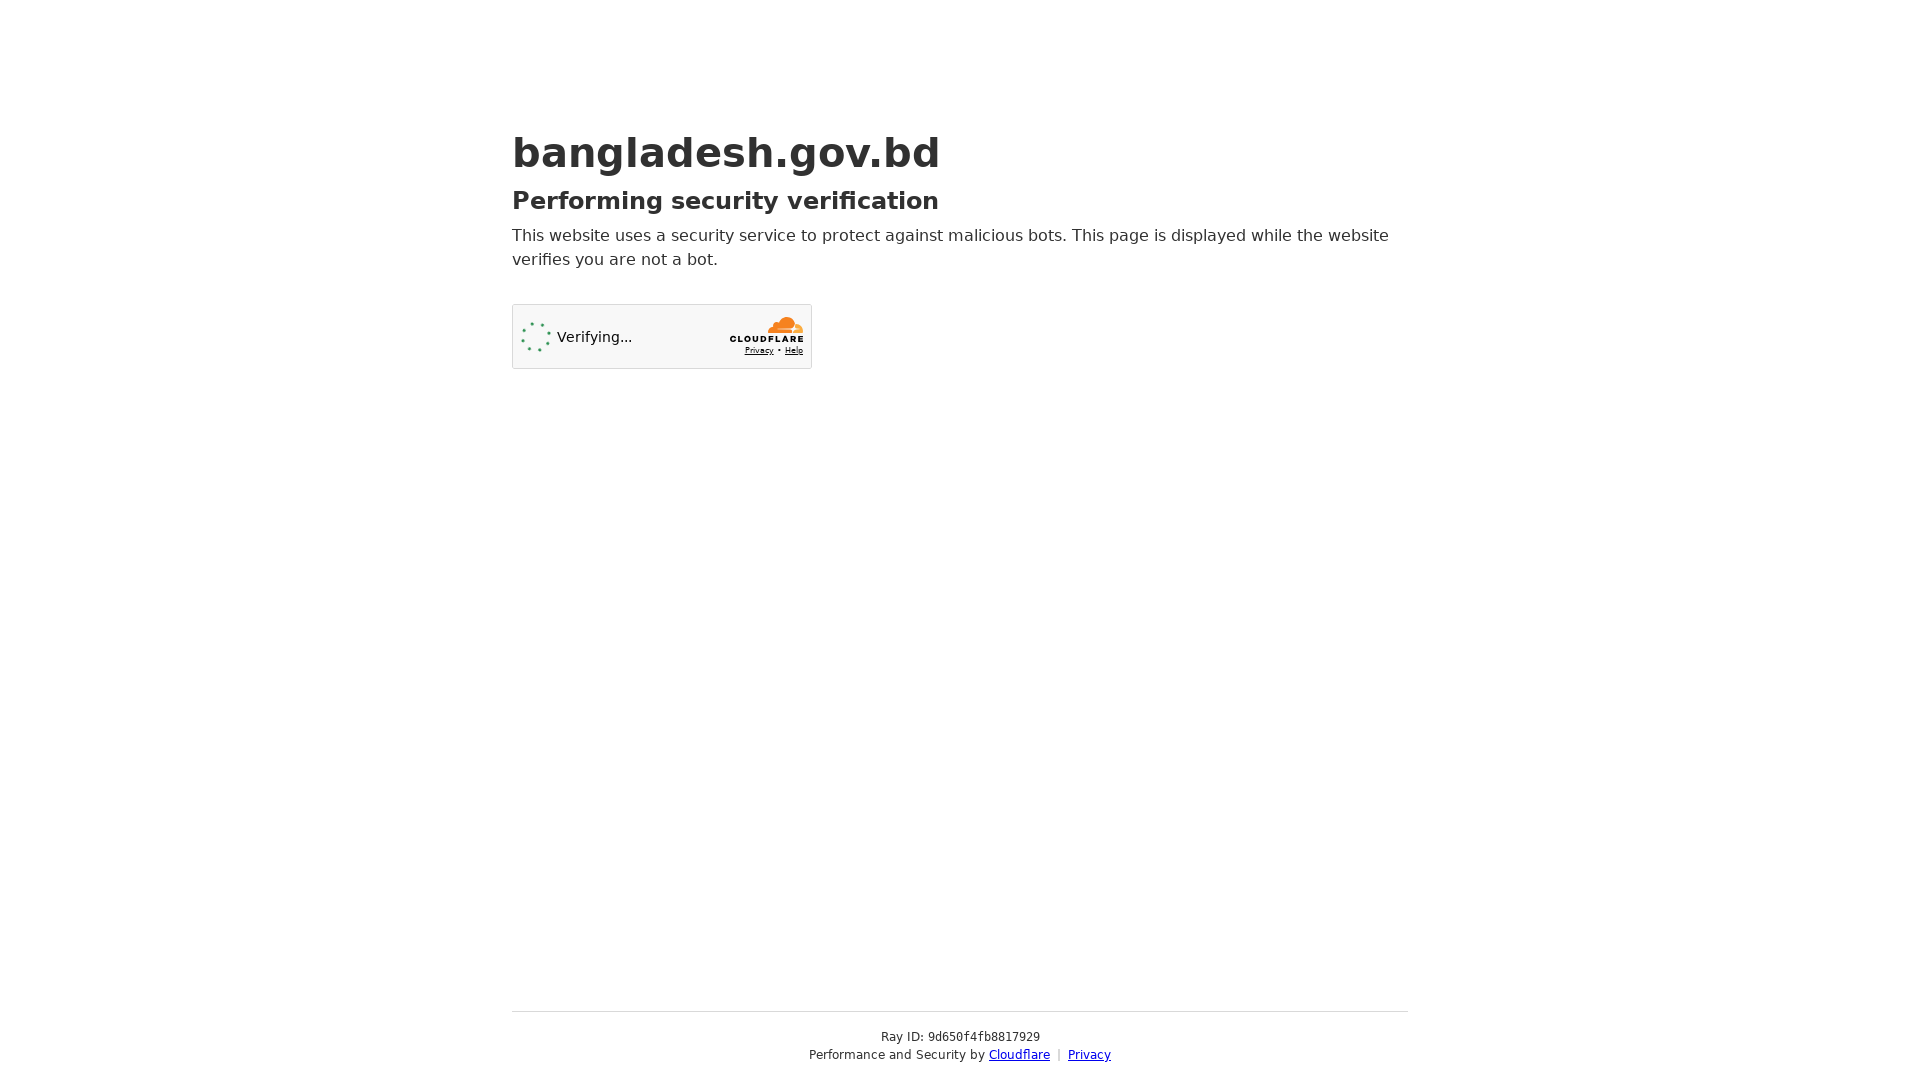

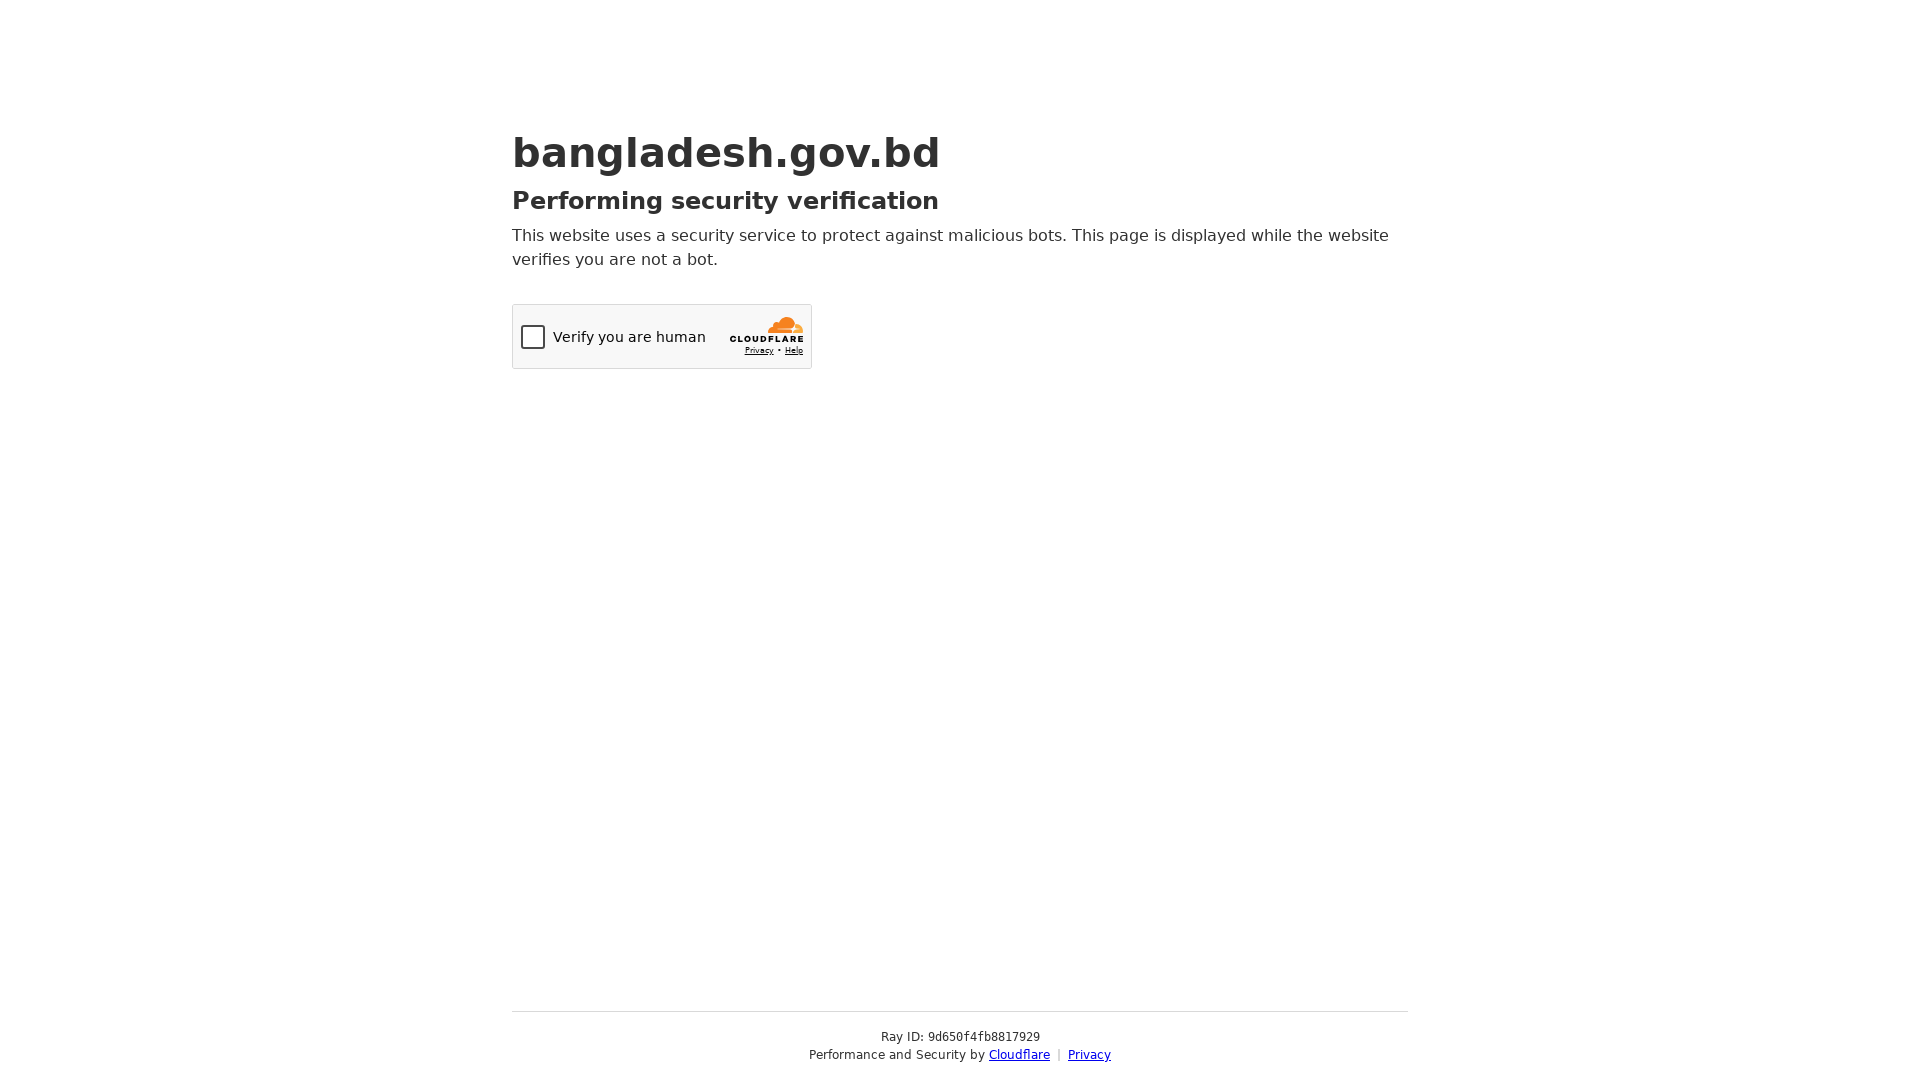